Tests navigating to the "Más" menu and clicking on complaints/contact option which opens a new tab with the complaints page

Starting URL: https://sescampre.jccm.es/portalsalud/app/inicio

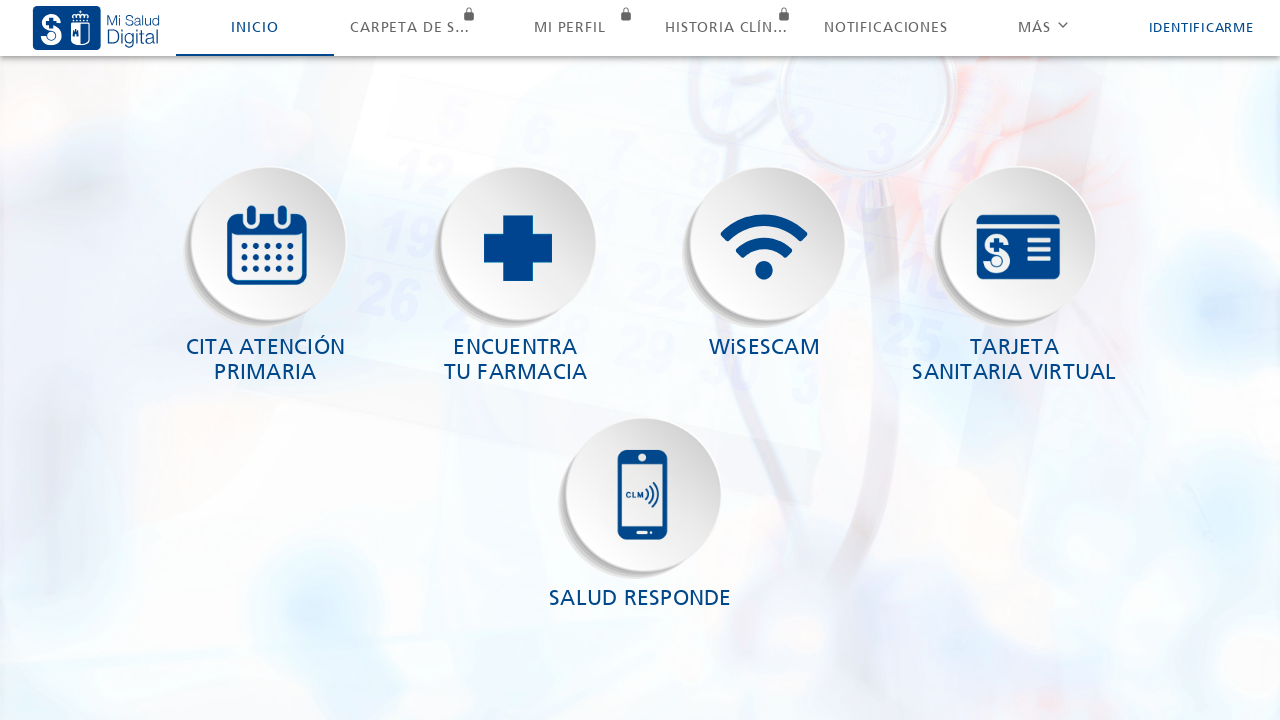

Clicked on 'Más' (More) menu button at (1043, 28) on xpath=//ion-segment-button[contains(.,'Más')]
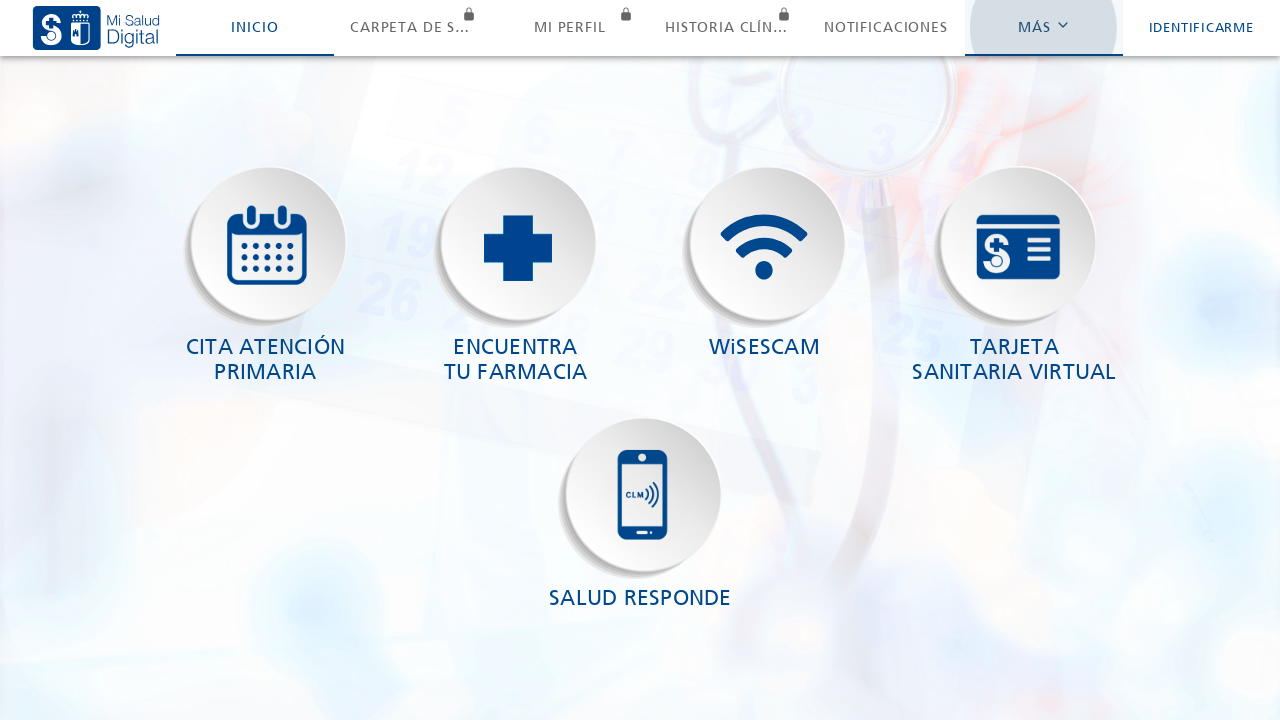

Waited for popover menu to appear
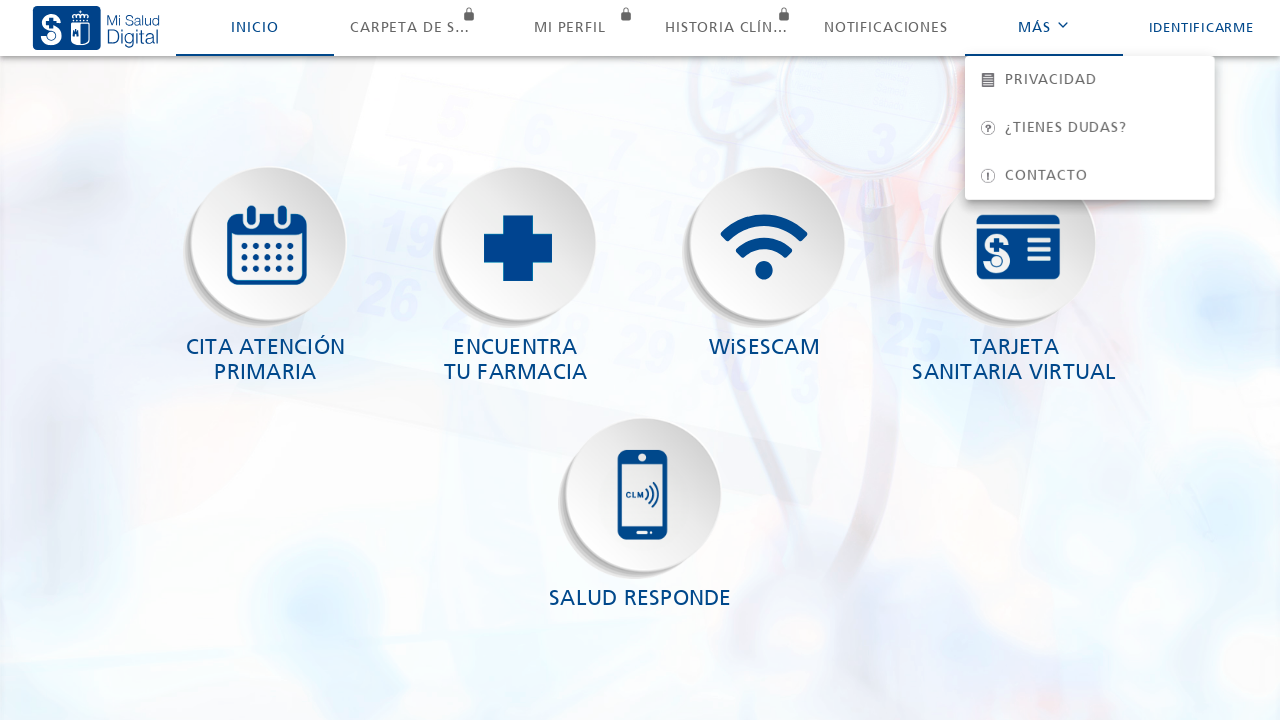

Clicked on complaints/reclamaciones option to open new tab at (1090, 176) on xpath=//ion-segment-button[@value='reclamaciones']
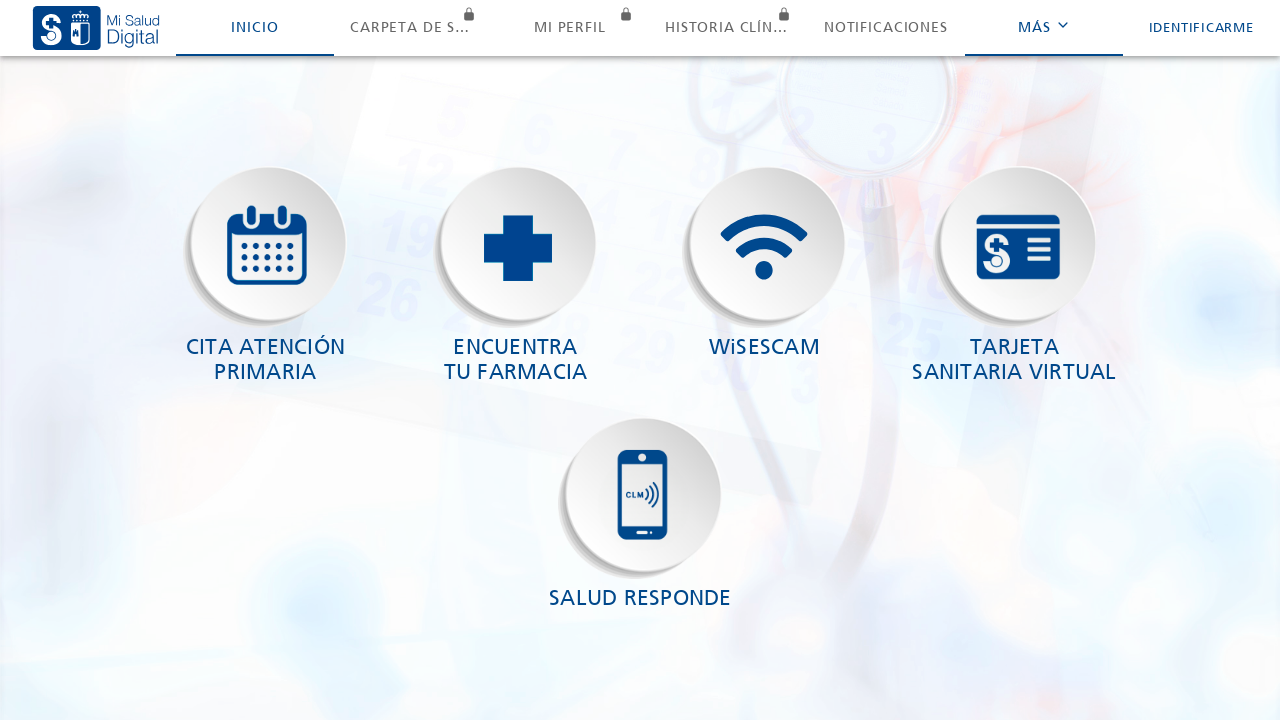

New complaints tab loaded completely
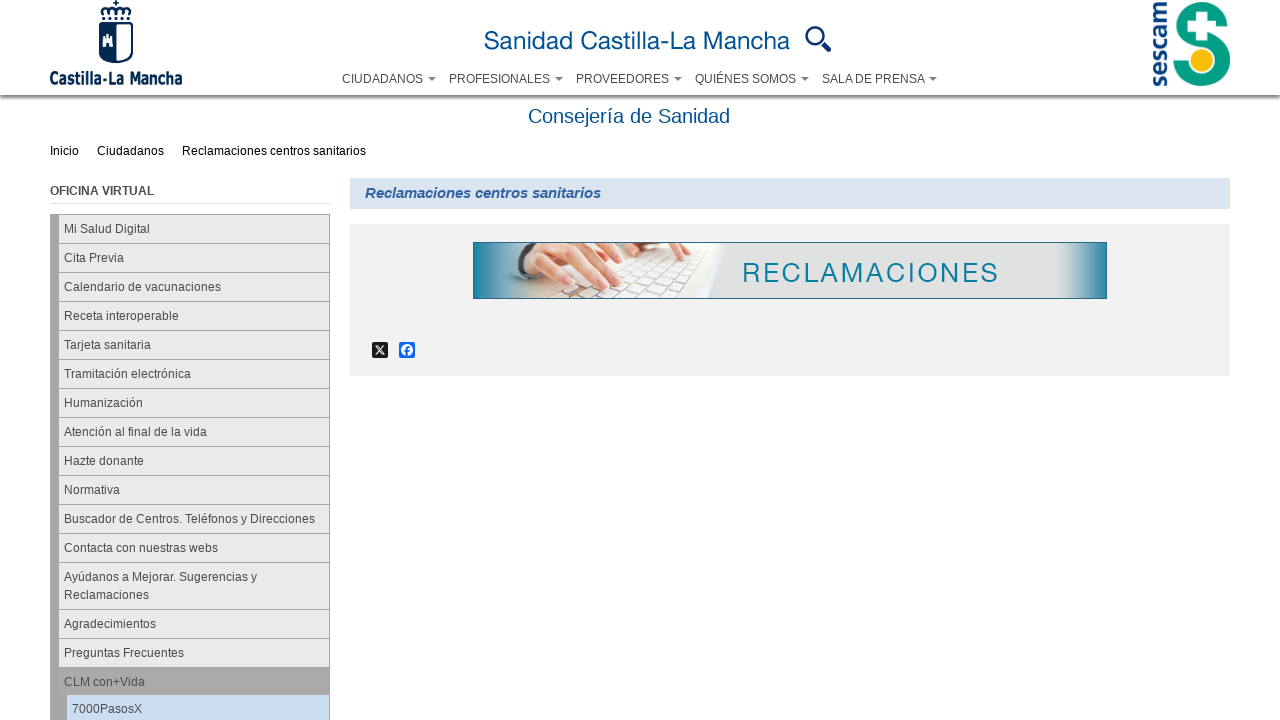

Verified complaints page heading 'Reclamaciones centros sanitarios' is displayed
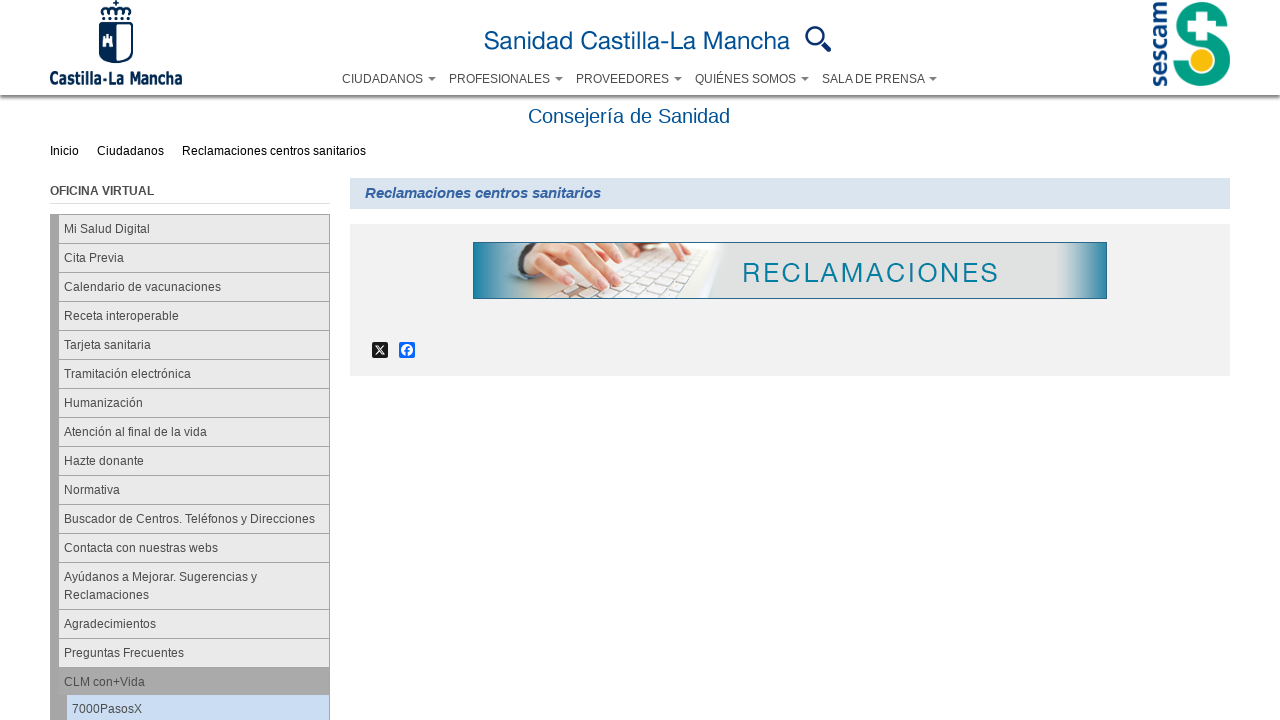

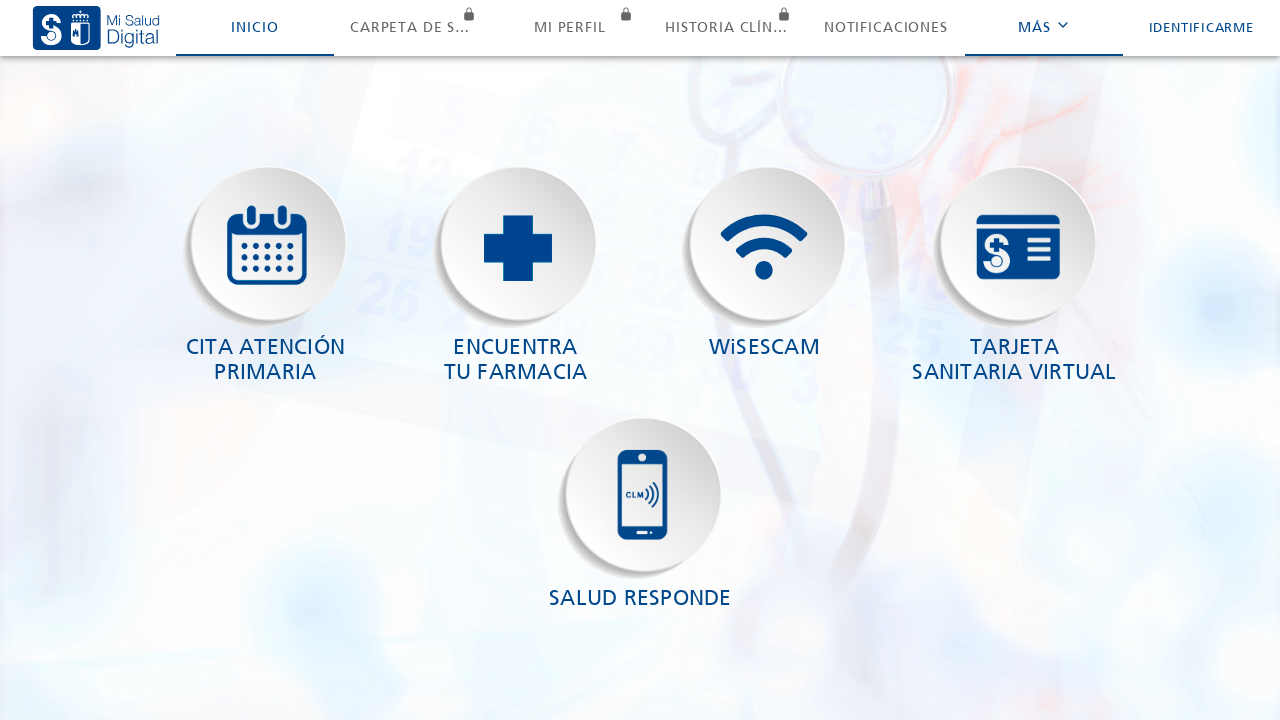